Navigates to a Selenium practice form page and maximizes the browser window to verify the page loads correctly.

Starting URL: http://www.seleniumframework.com/practiceform/

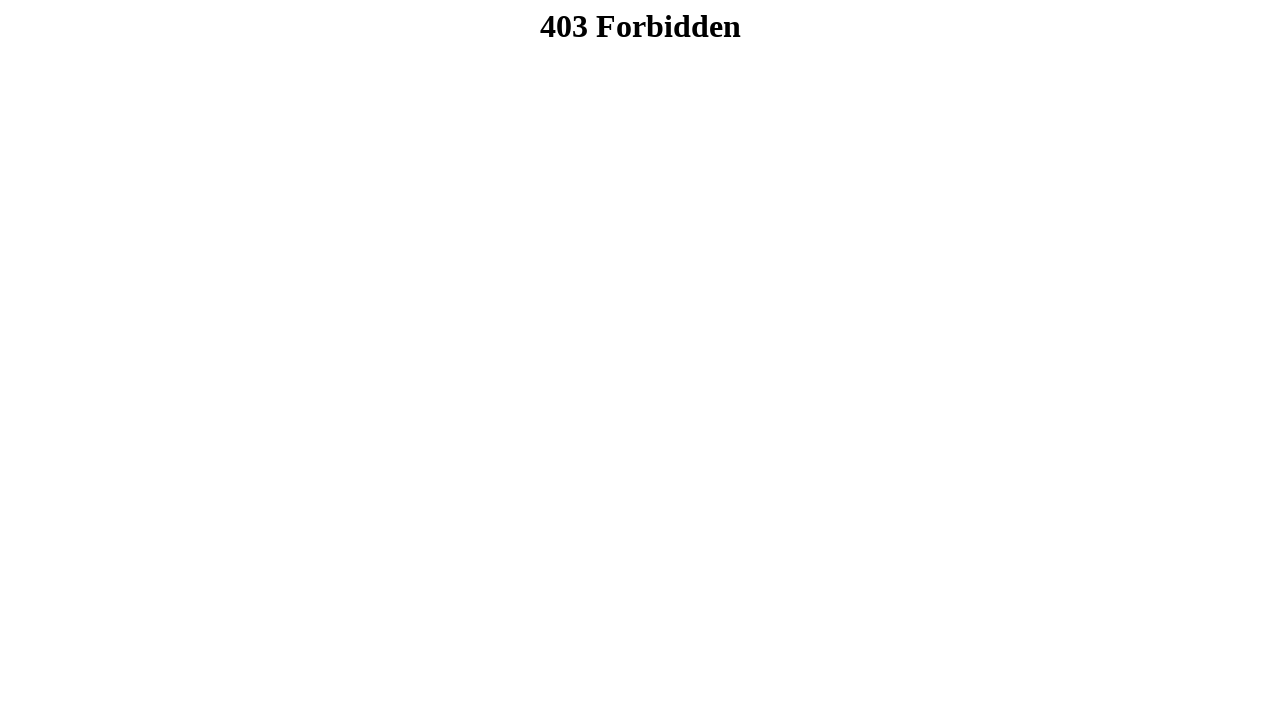

Set viewport size to 1920x1080 to maximize browser window
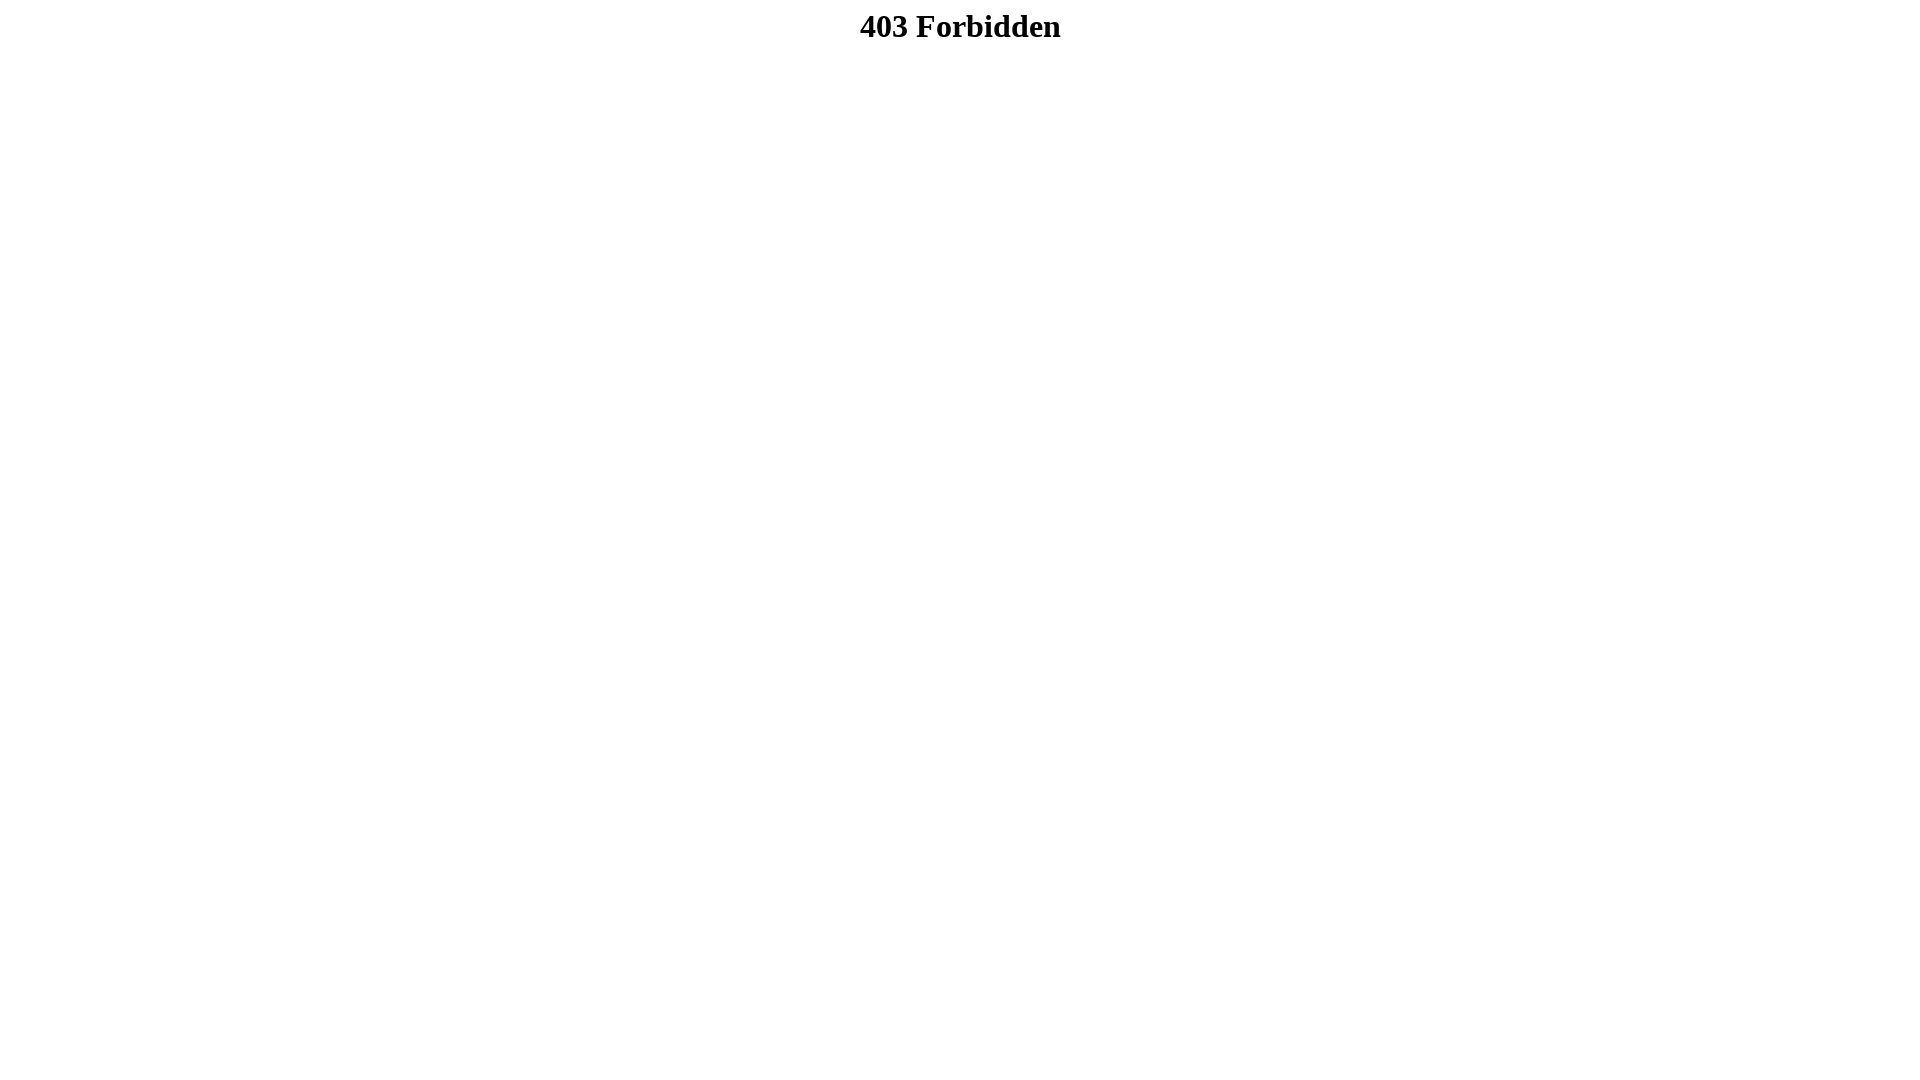

Page loaded and DOM content ready
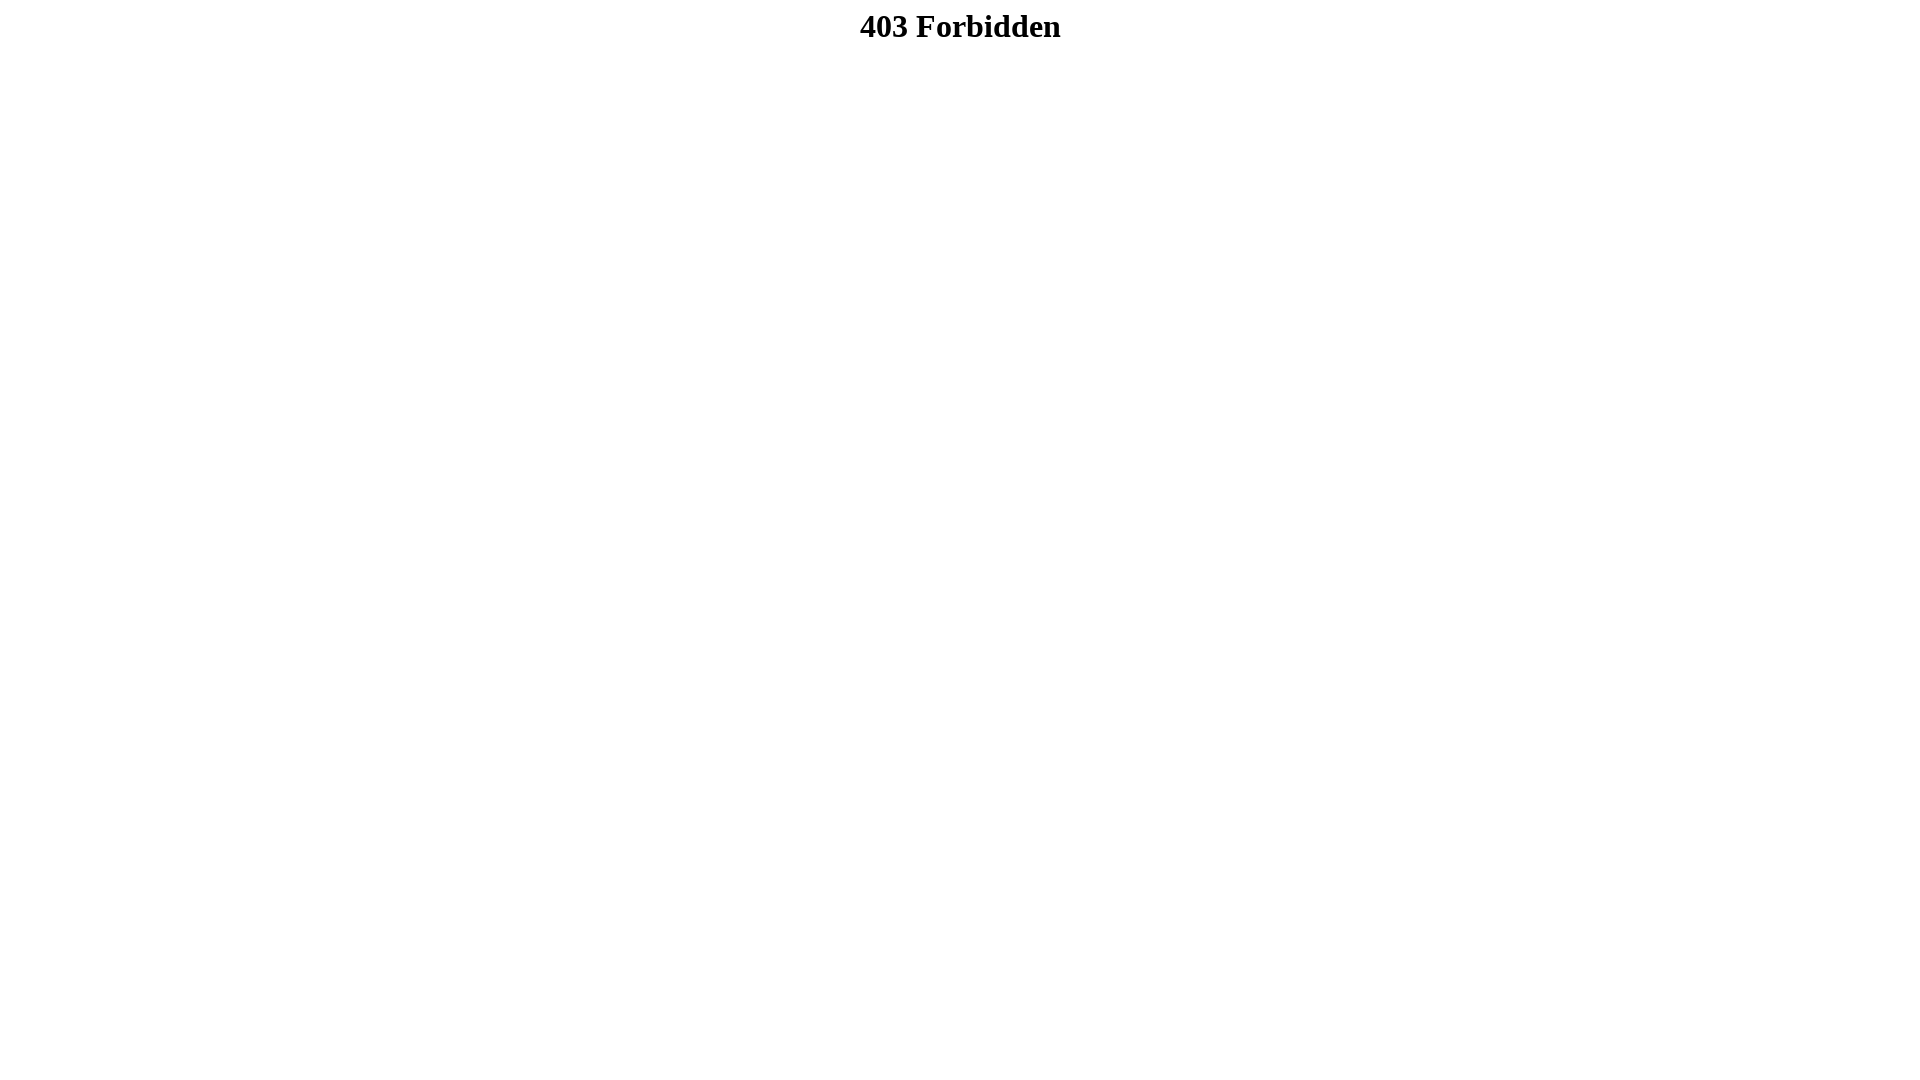

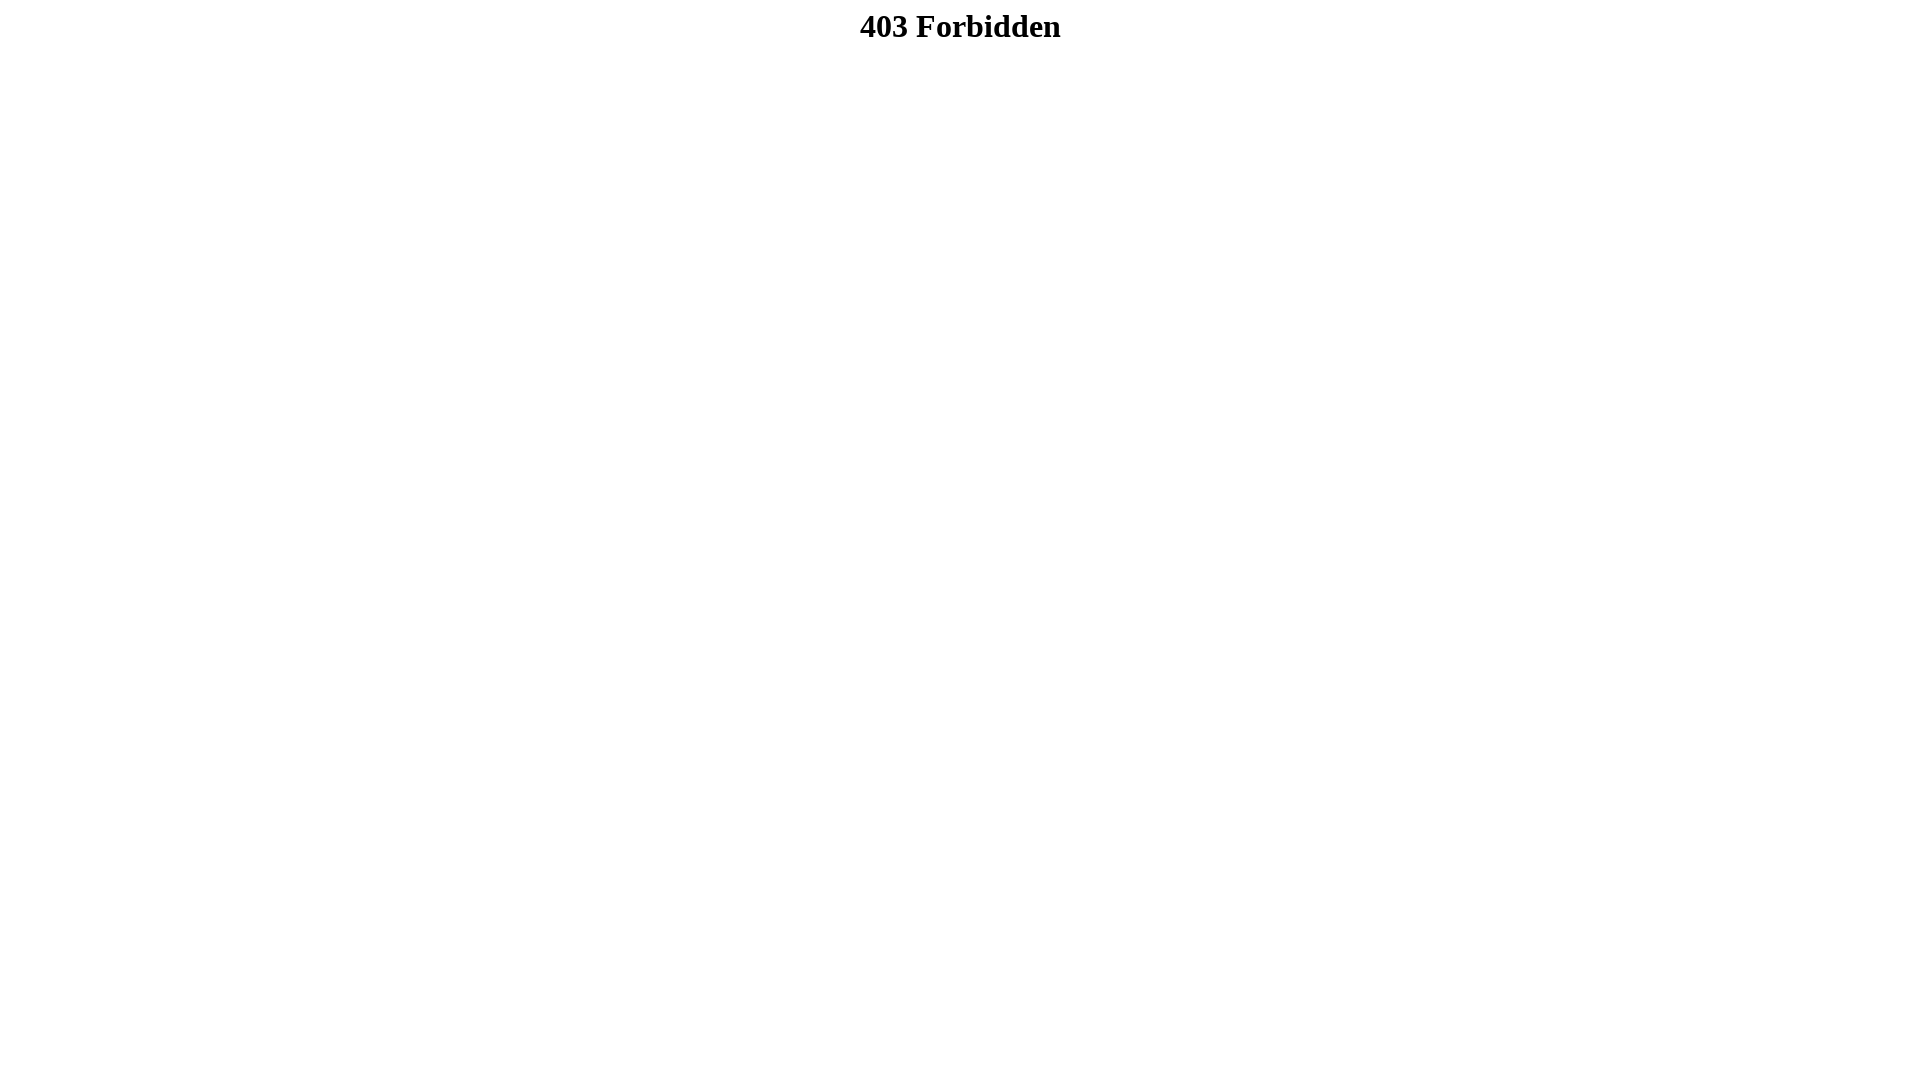